Tests language switching by clicking French link and verifying the tagline changes to French translation

Starting URL: https://www.simplemappr.net

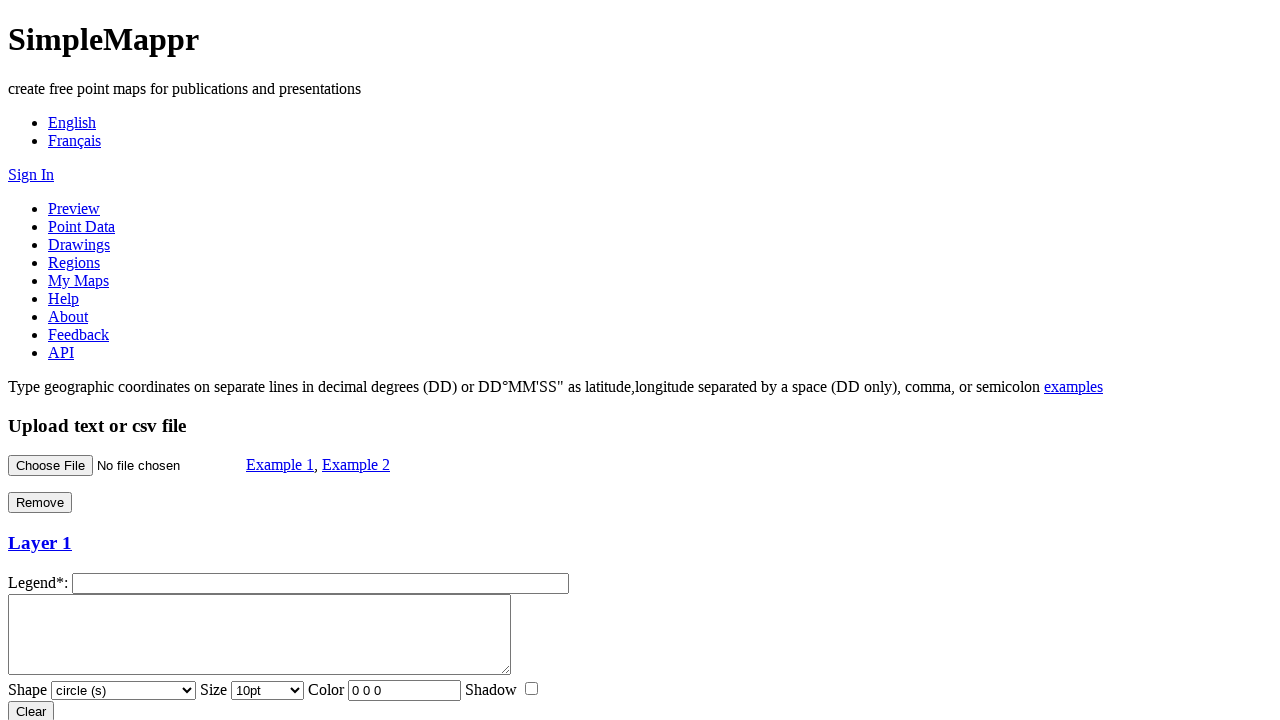

Clicked French language link at (74, 140) on a:text('Français')
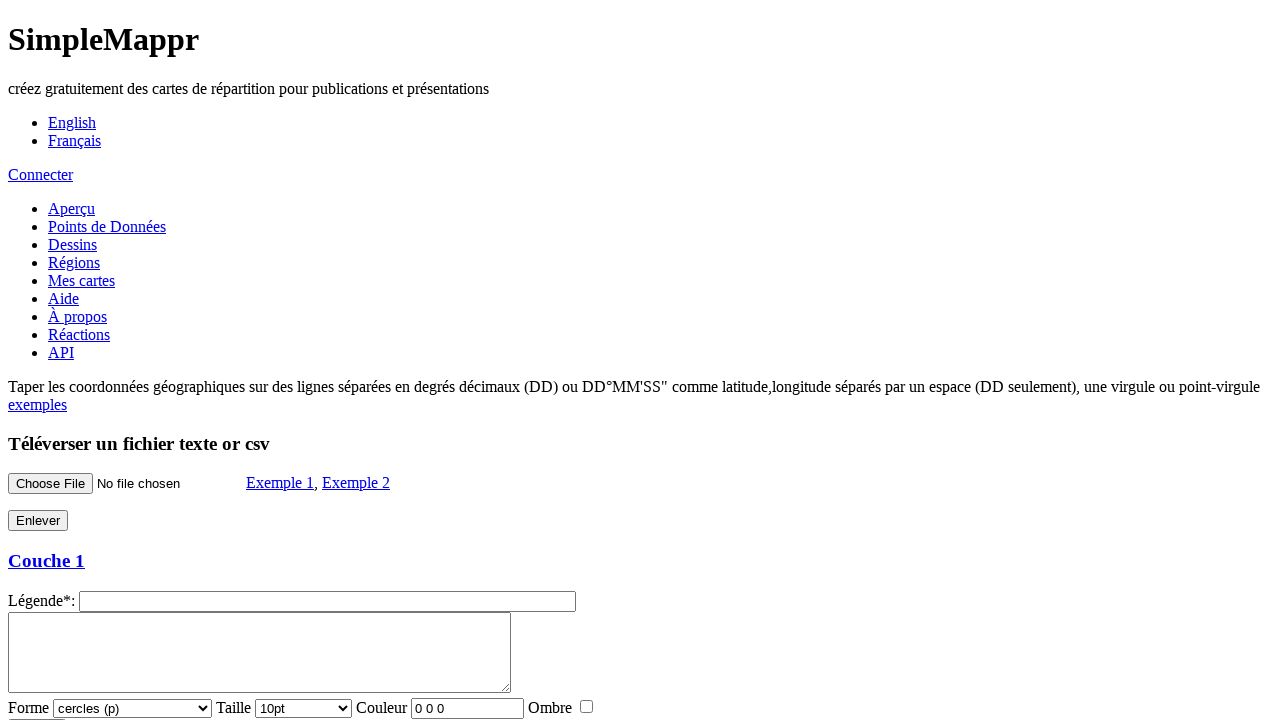

Waited for page to load after language switch
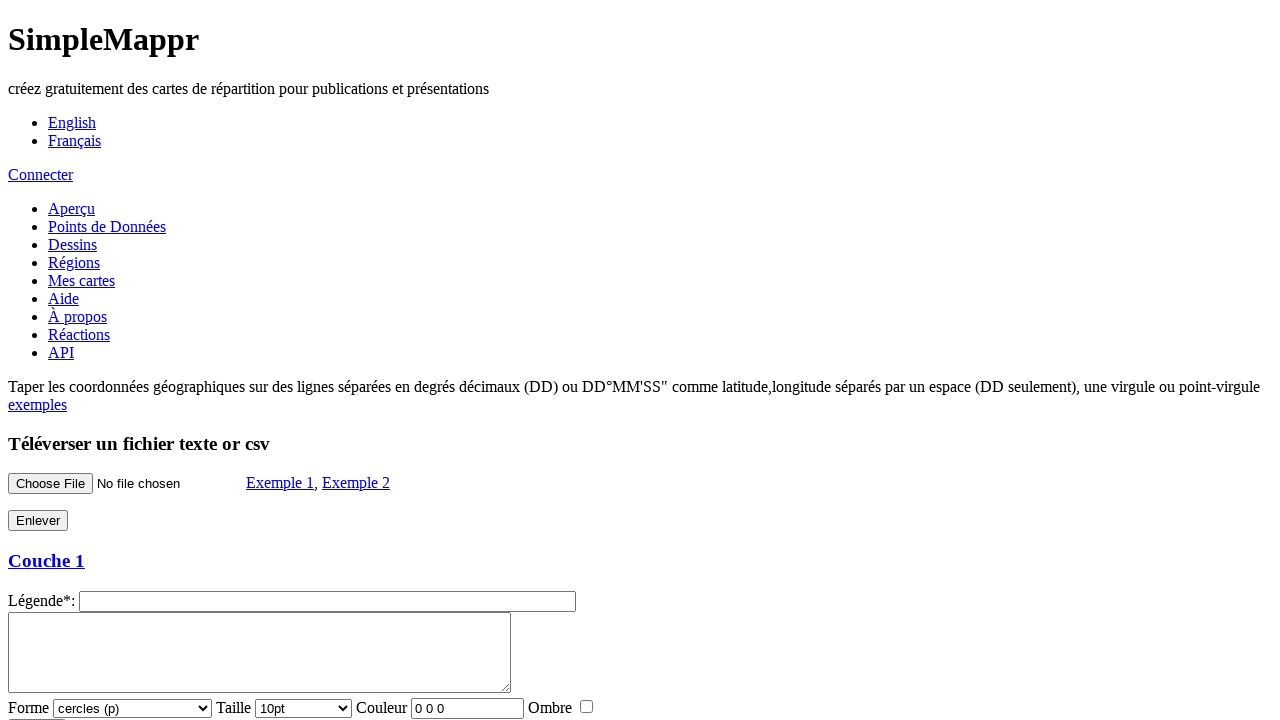

Located tagline element
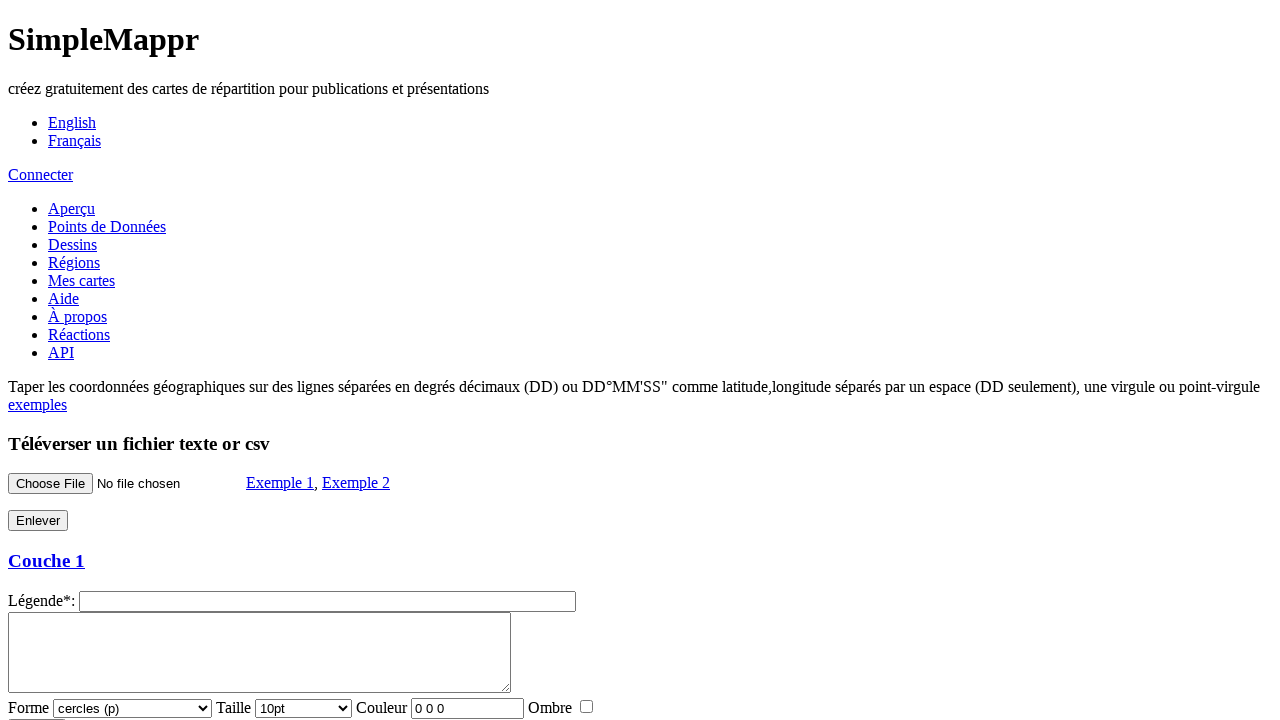

Verified tagline is in French: 'créez gratuitement des cartes de répartition pour publications et présentations'
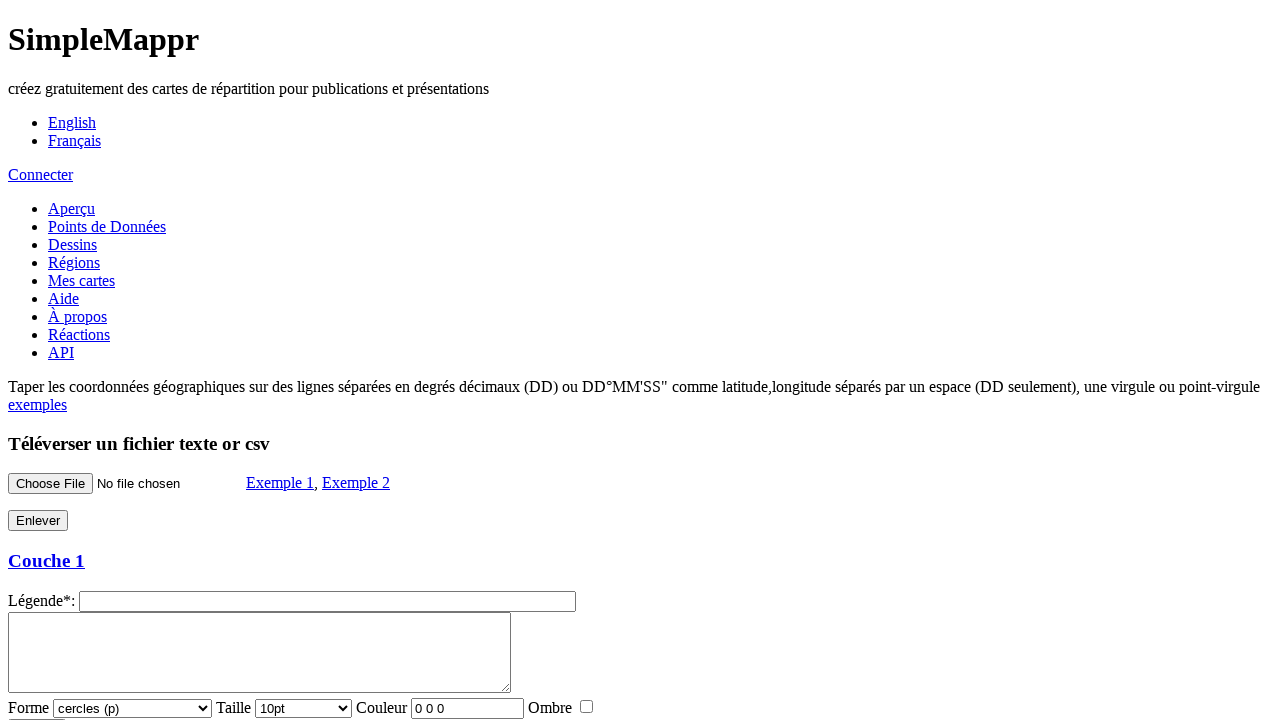

Clicked English language link to switch back at (72, 122) on a:text('English')
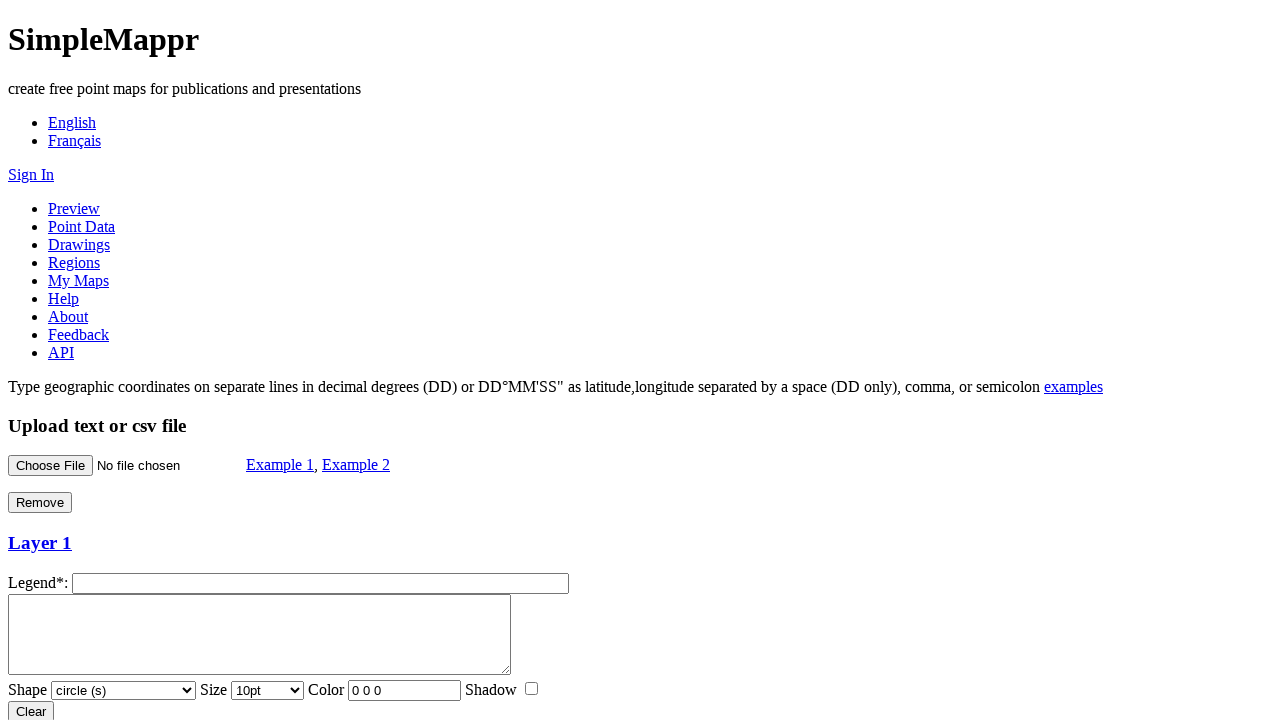

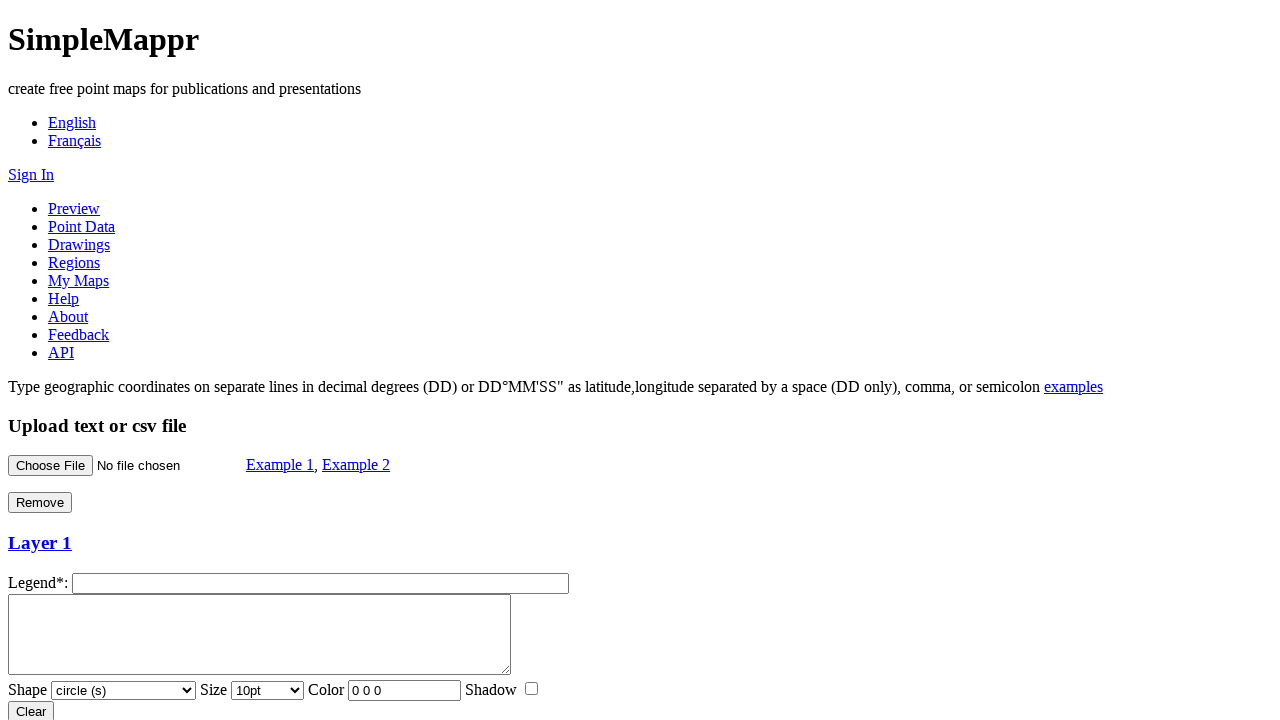